Navigates to a GeeksforGeeks article about getting webpage titles with Selenium and verifies the page loads by checking the title

Starting URL: https://www.geeksforgeeks.org/how-to-get-title-of-a-webpage-using-selenium-in-python/

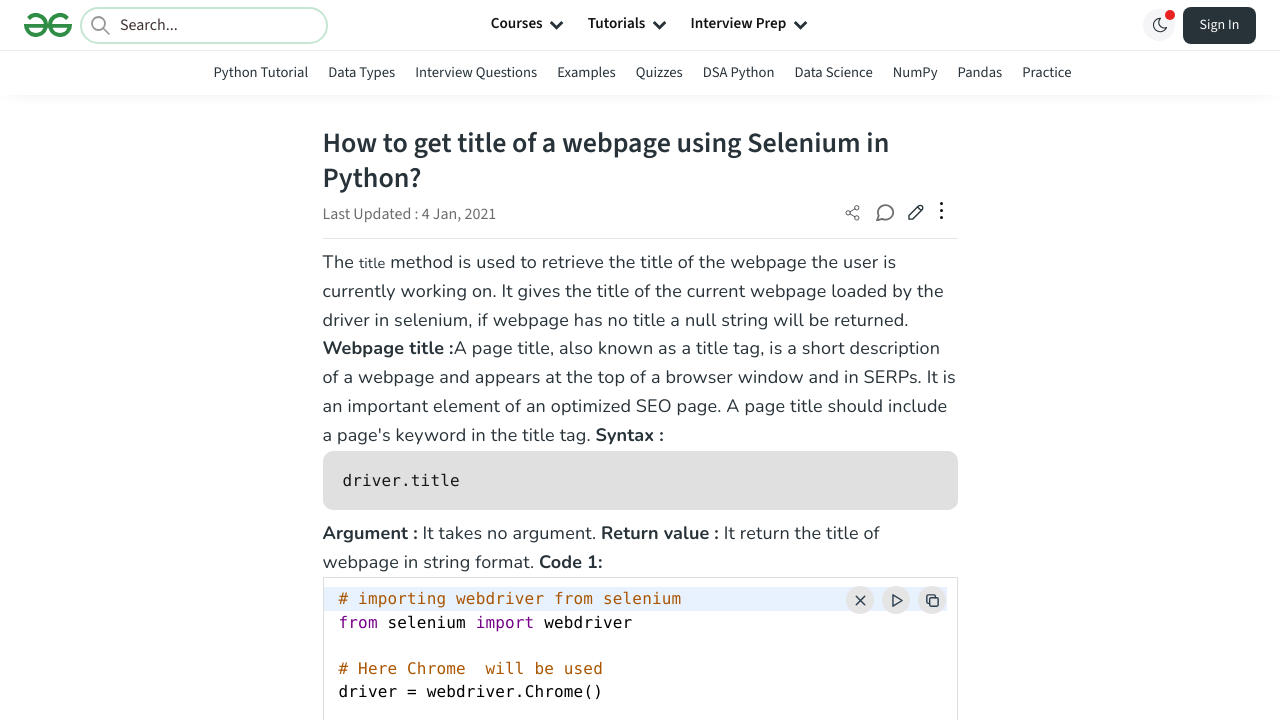

Navigated to GeeksforGeeks article about getting webpage titles with Selenium
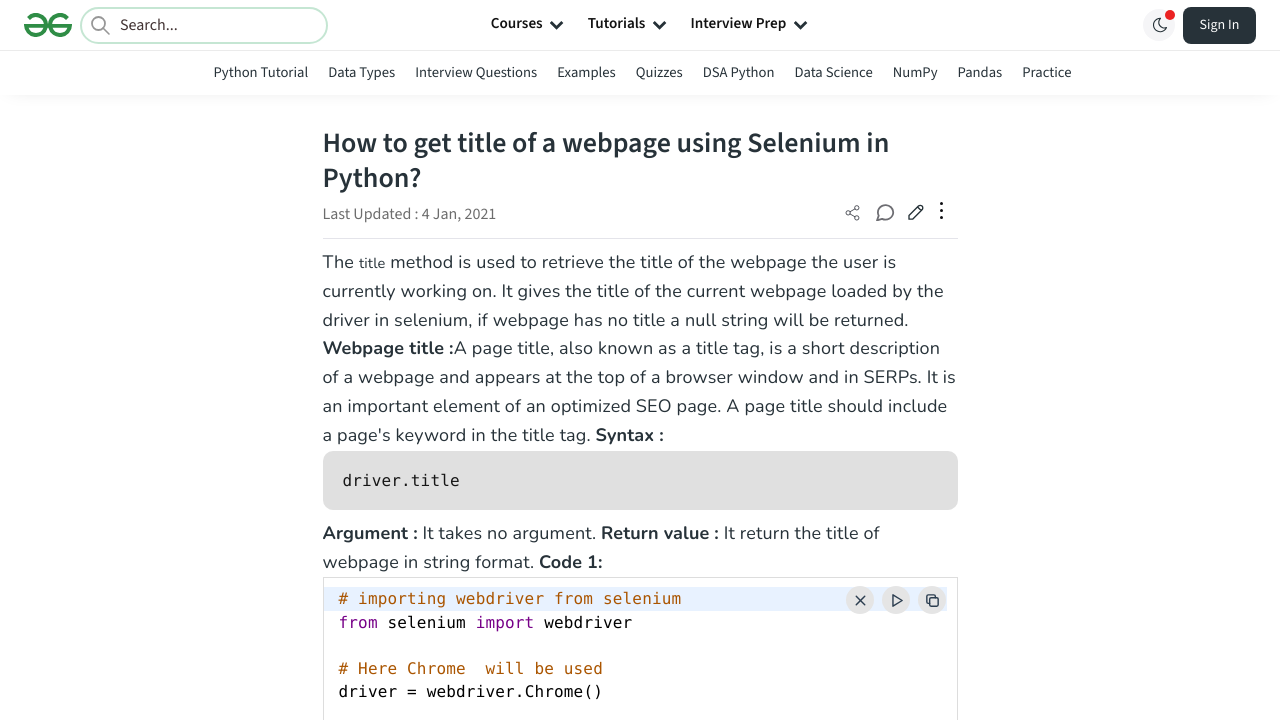

Page DOM content loaded
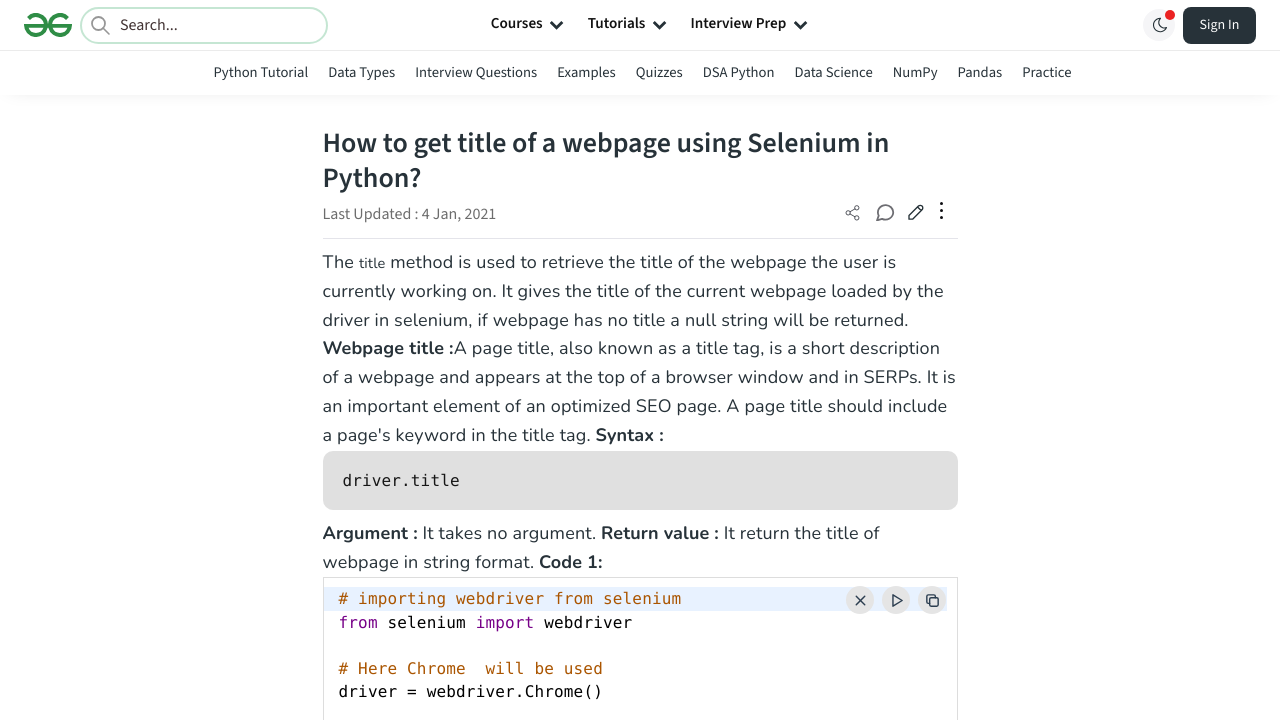

Retrieved page title: 'How to get title of a webpage using Selenium in Python? - GeeksforGeeks'
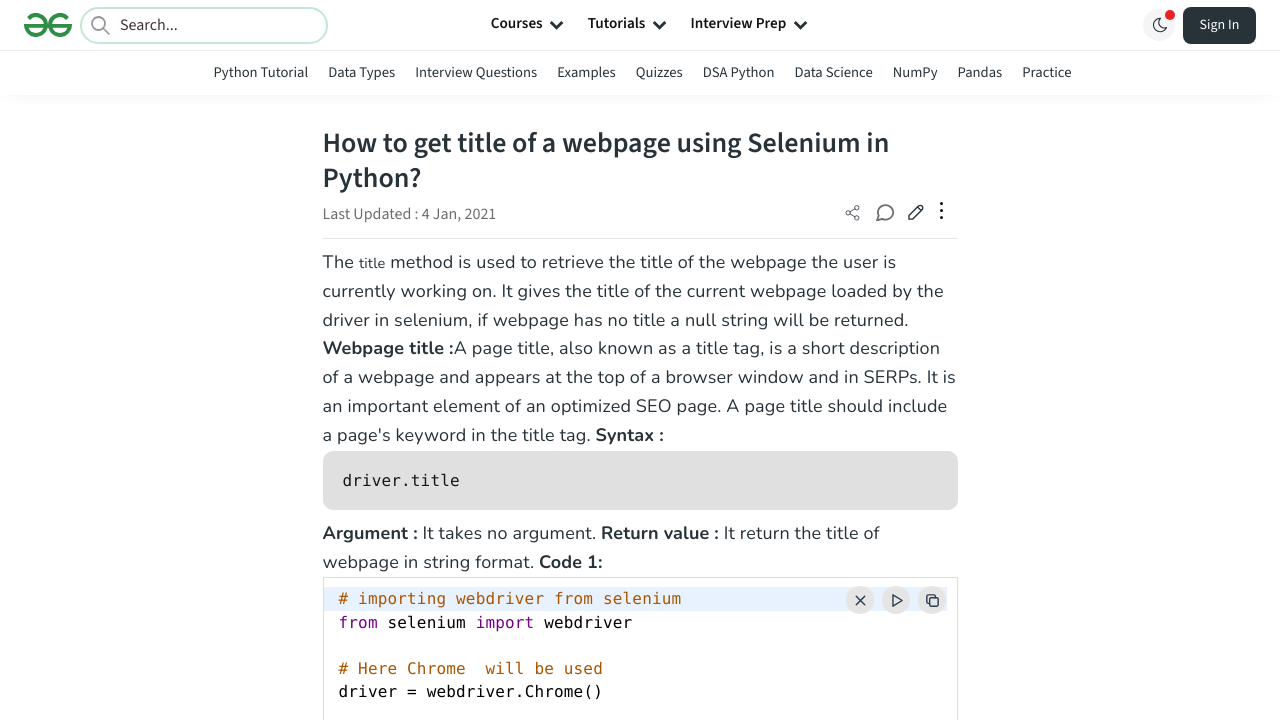

Verified page title is not empty
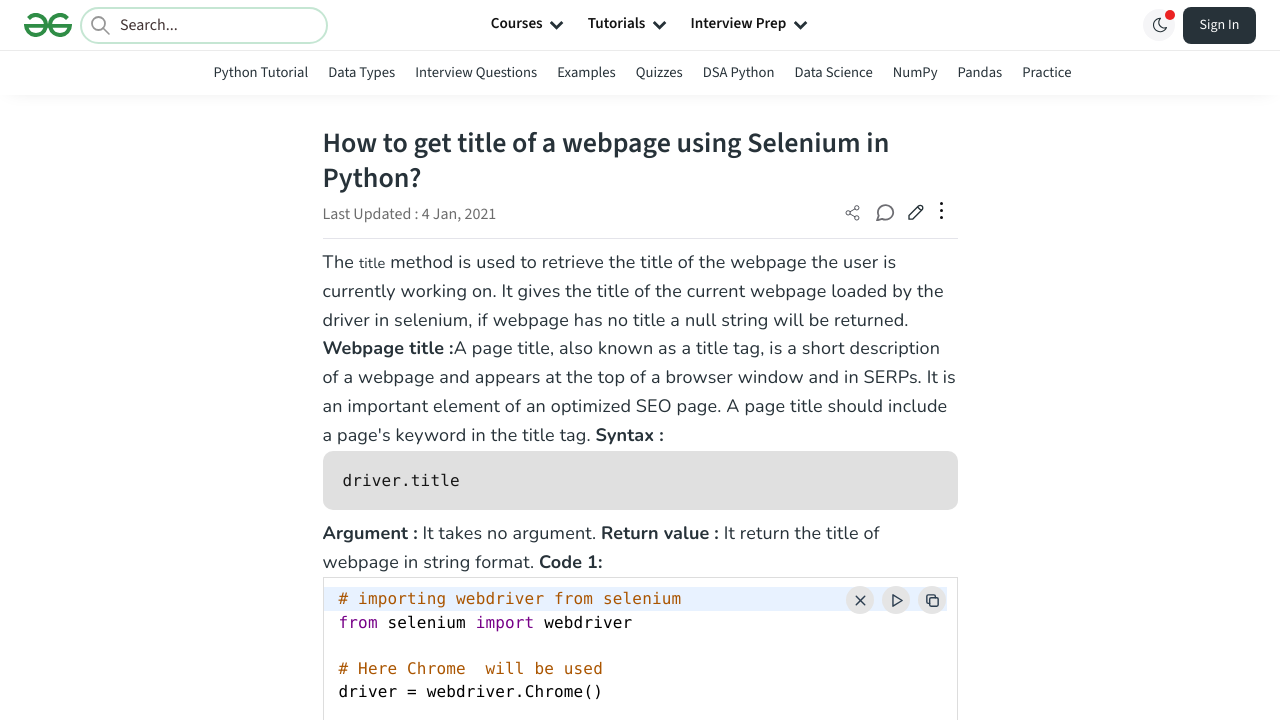

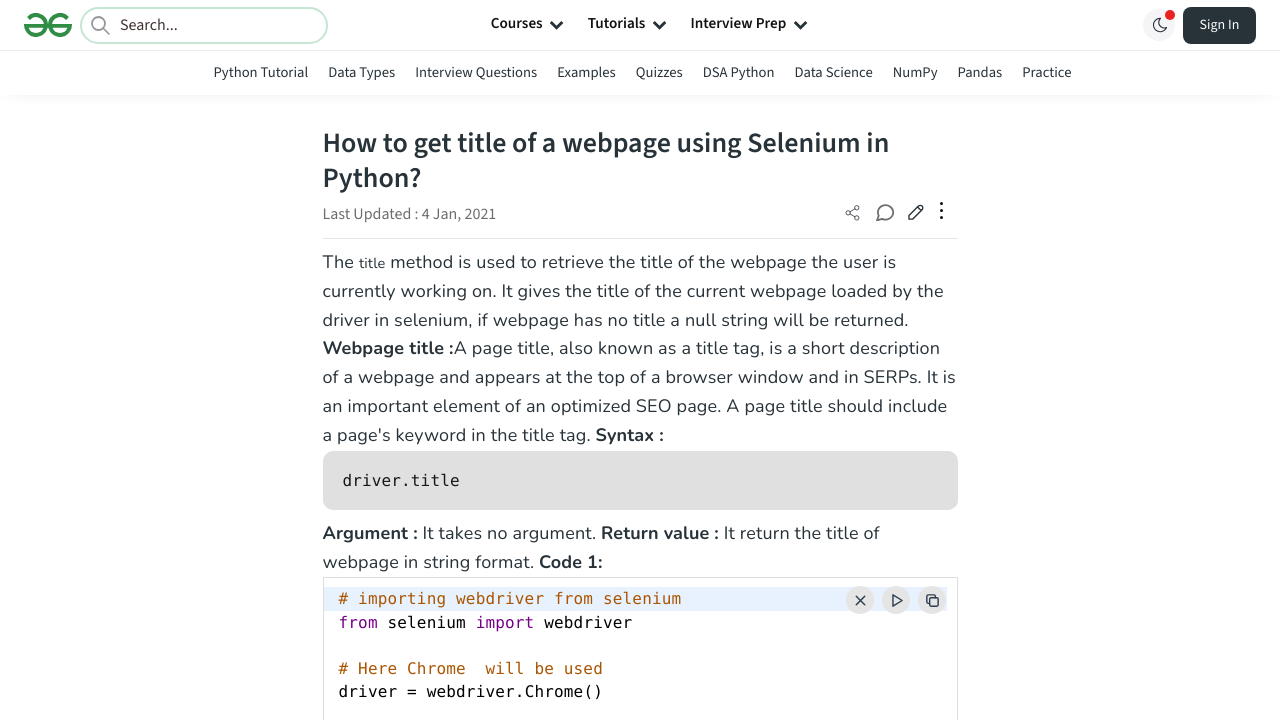